Tests working with multiple browser windows by clicking a link that opens a new window, then switching between the original and new window using window handle indices, verifying the page title in each window.

Starting URL: https://the-internet.herokuapp.com/windows

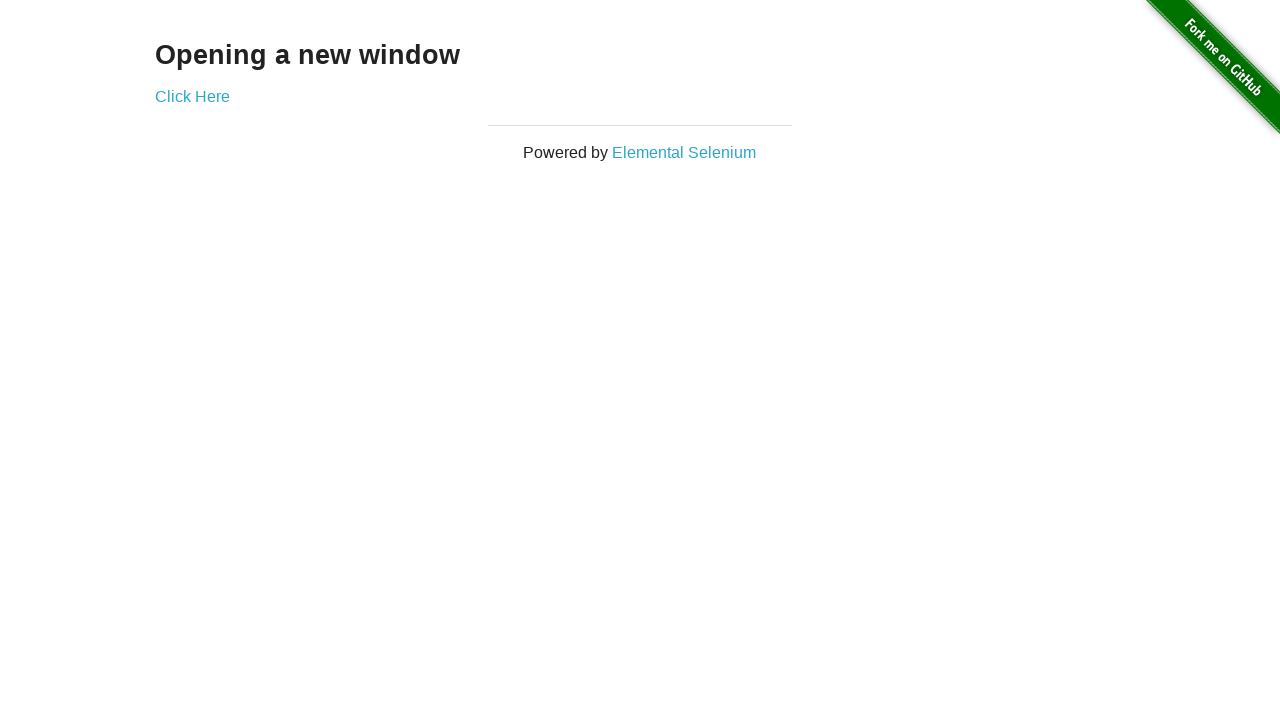

Clicked link to open new window at (192, 96) on .example a
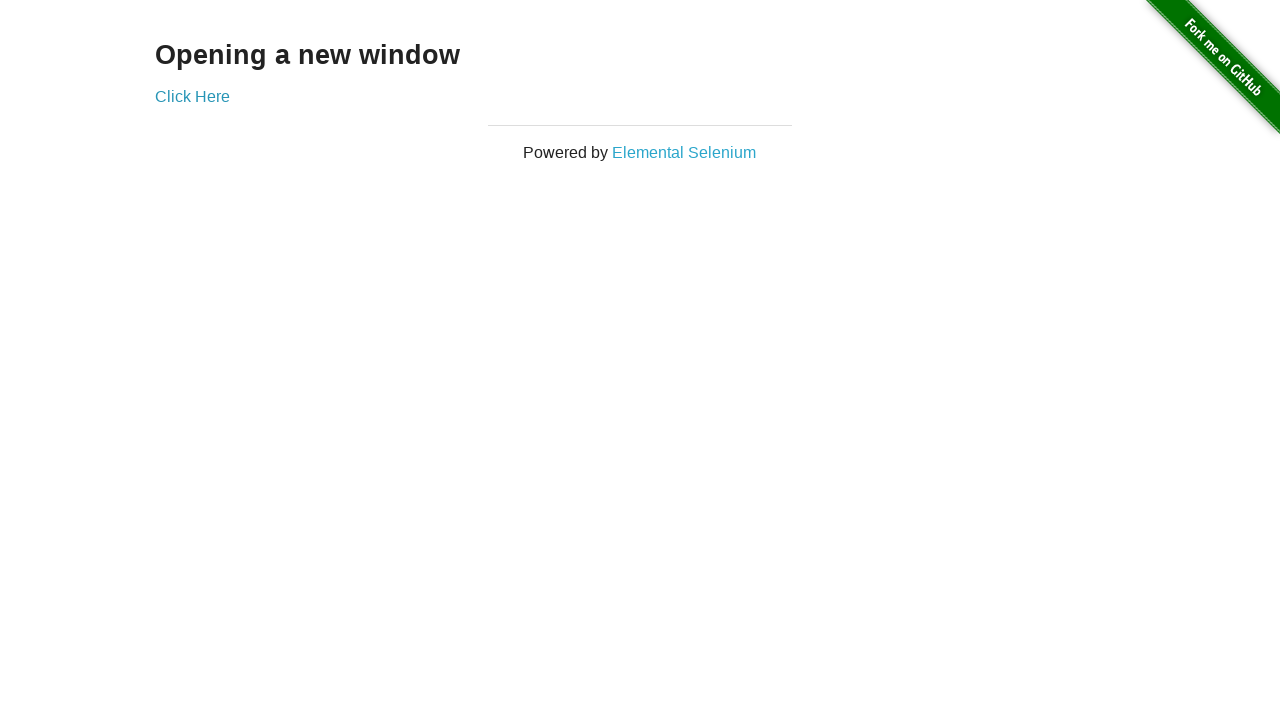

New window opened and captured at (192, 96) on .example a
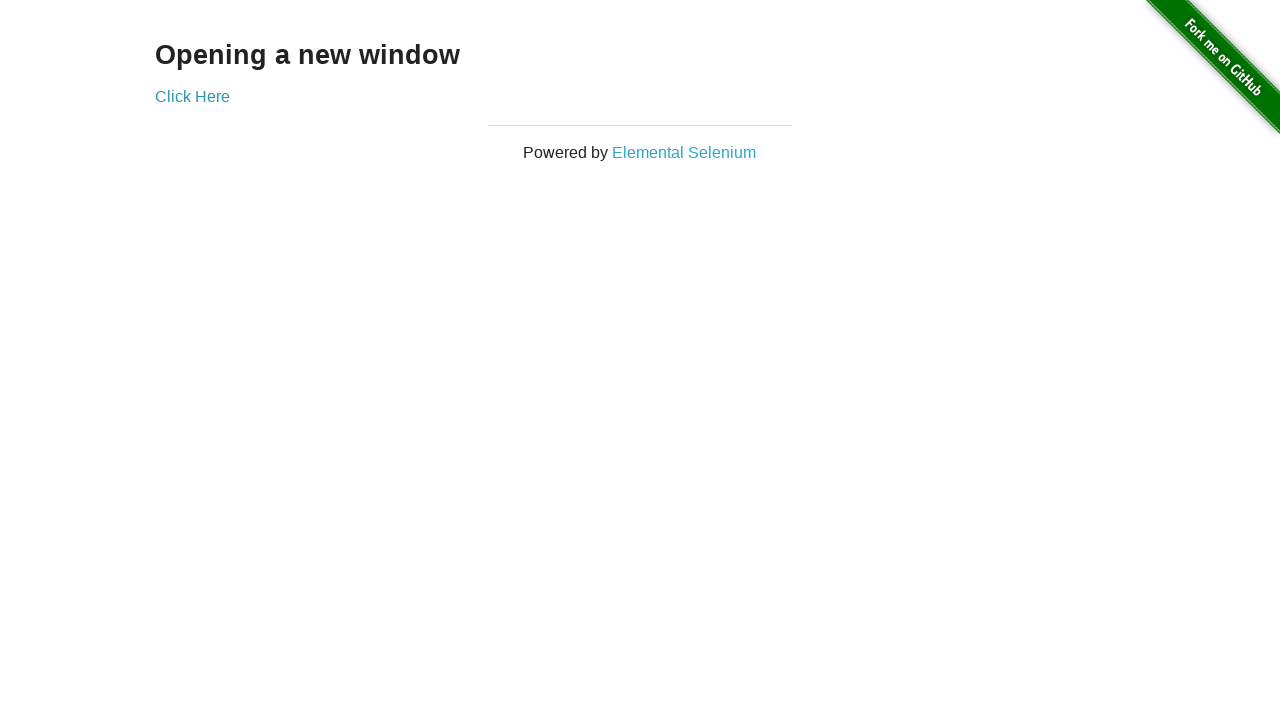

Retrieved new page object from context
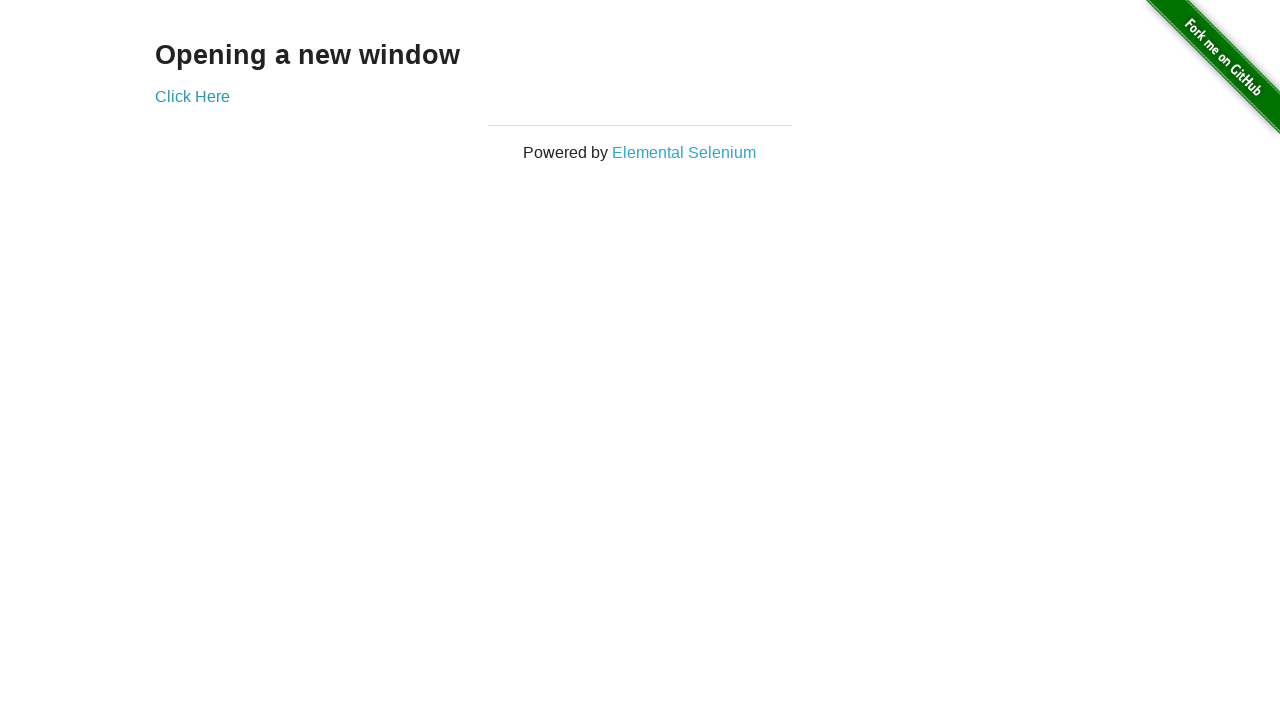

New page finished loading
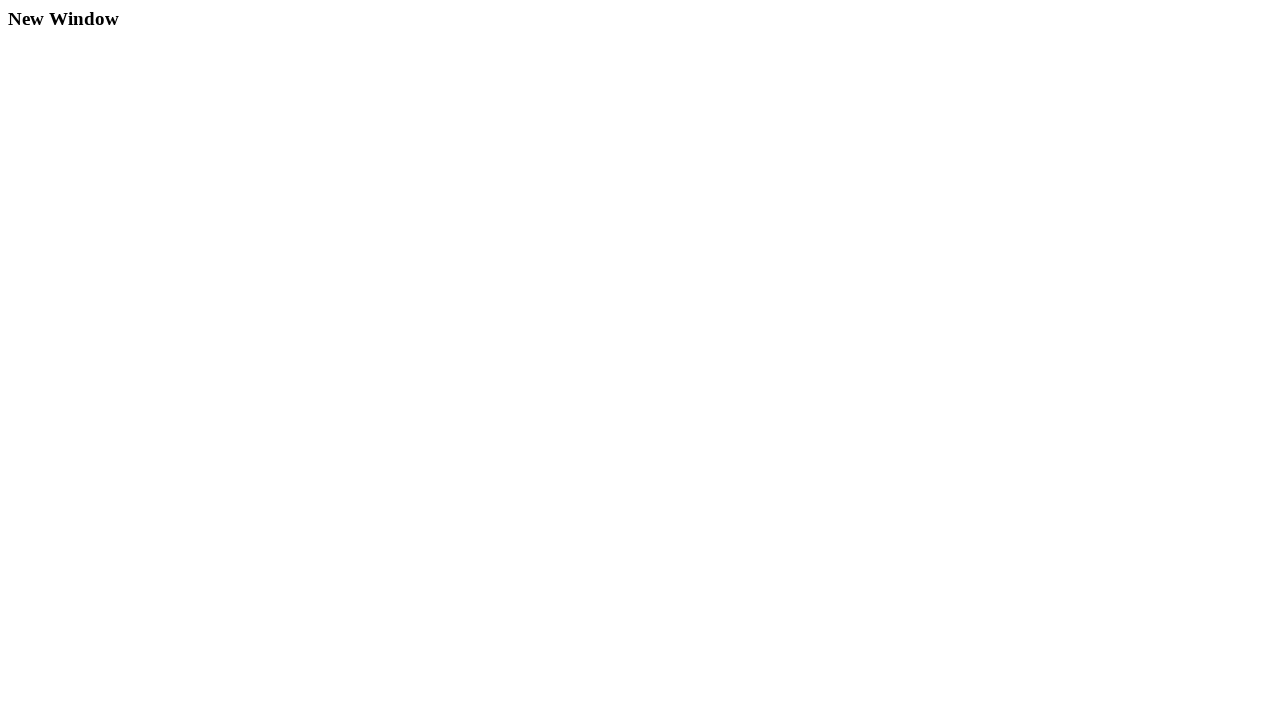

Verified original page title is 'The Internet'
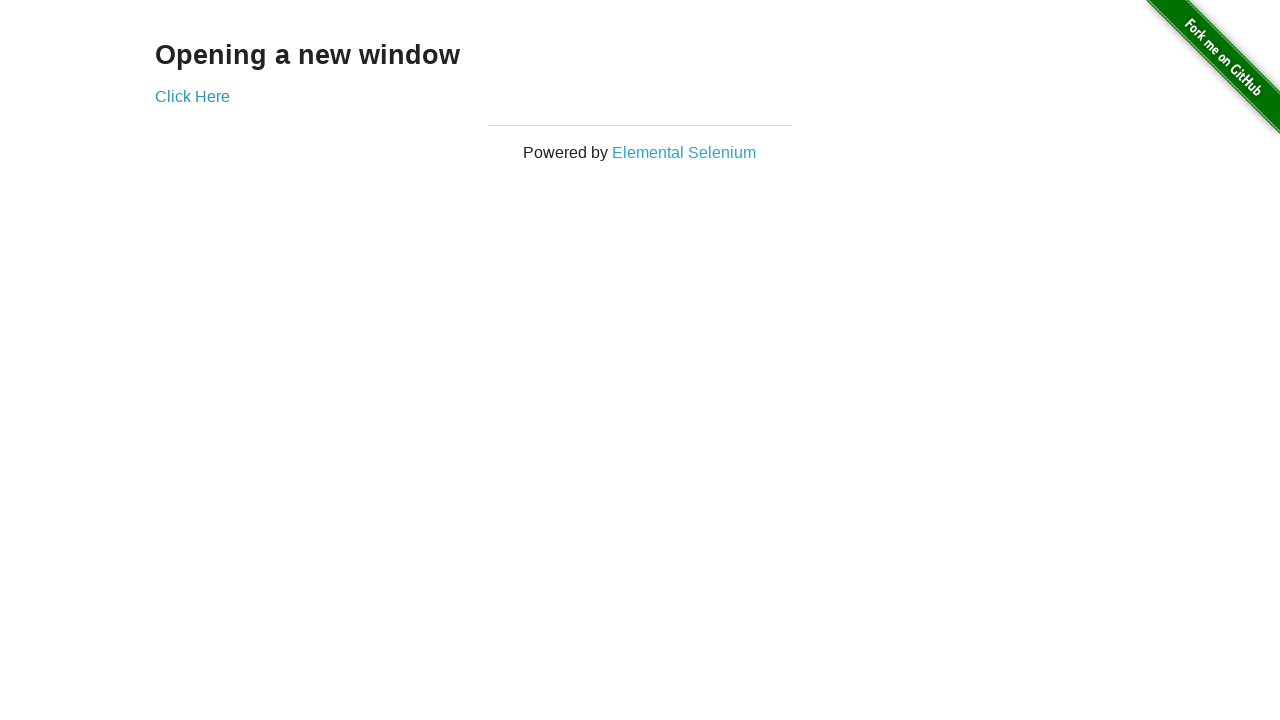

Verified new window title is 'New Window'
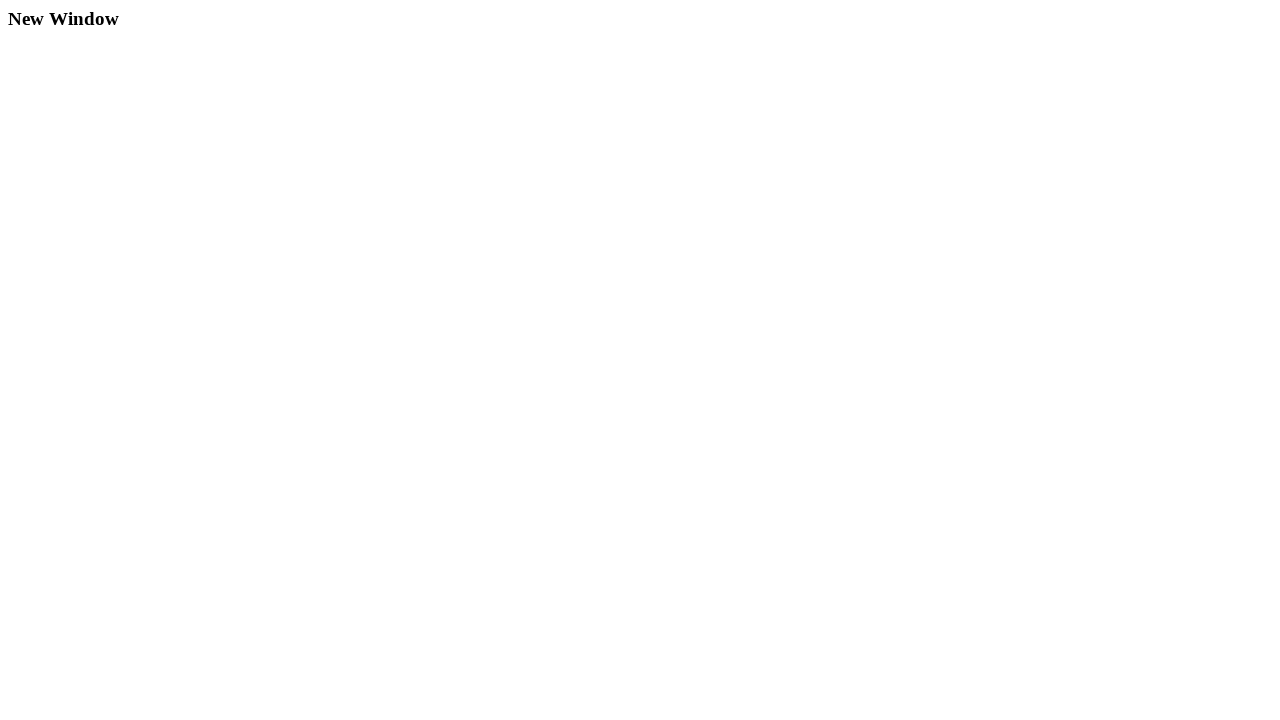

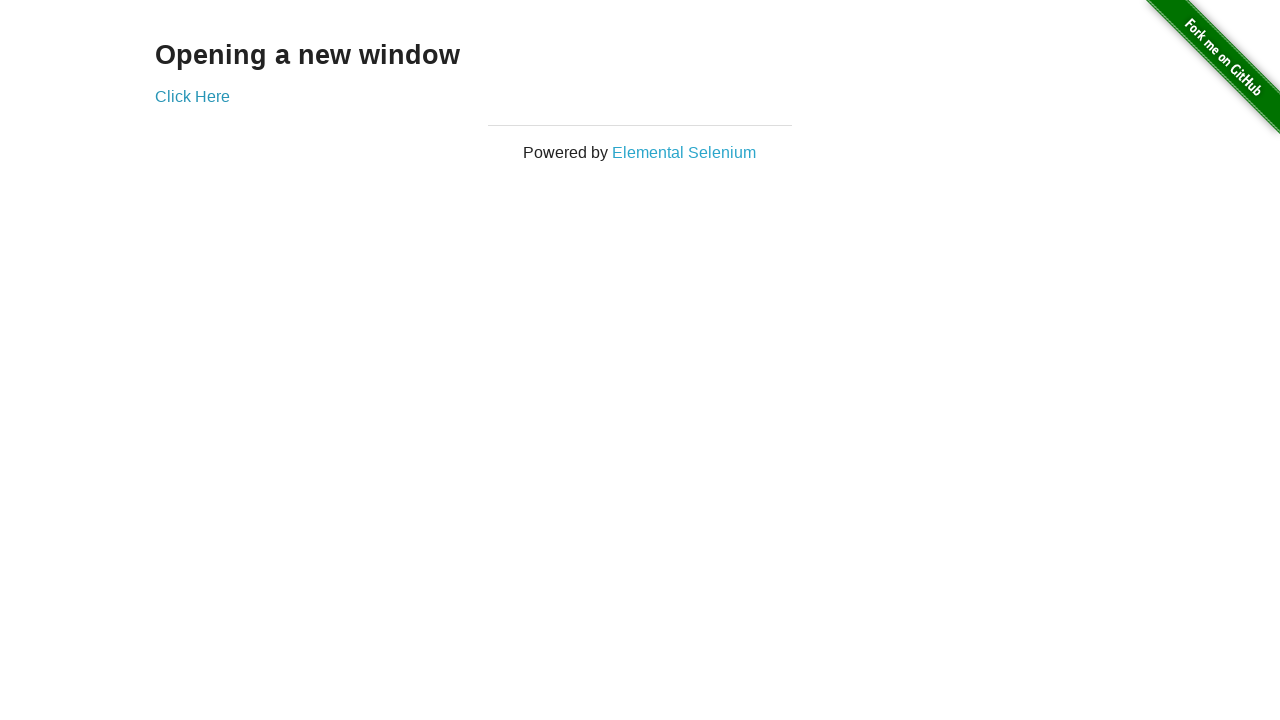